Tests the date picker calendar functionality on American Airlines homepage by clicking the calendar icon, navigating through months until December is found, and selecting the 4th day of that month.

Starting URL: https://www.aa.com/homePage.do?locale=en_US

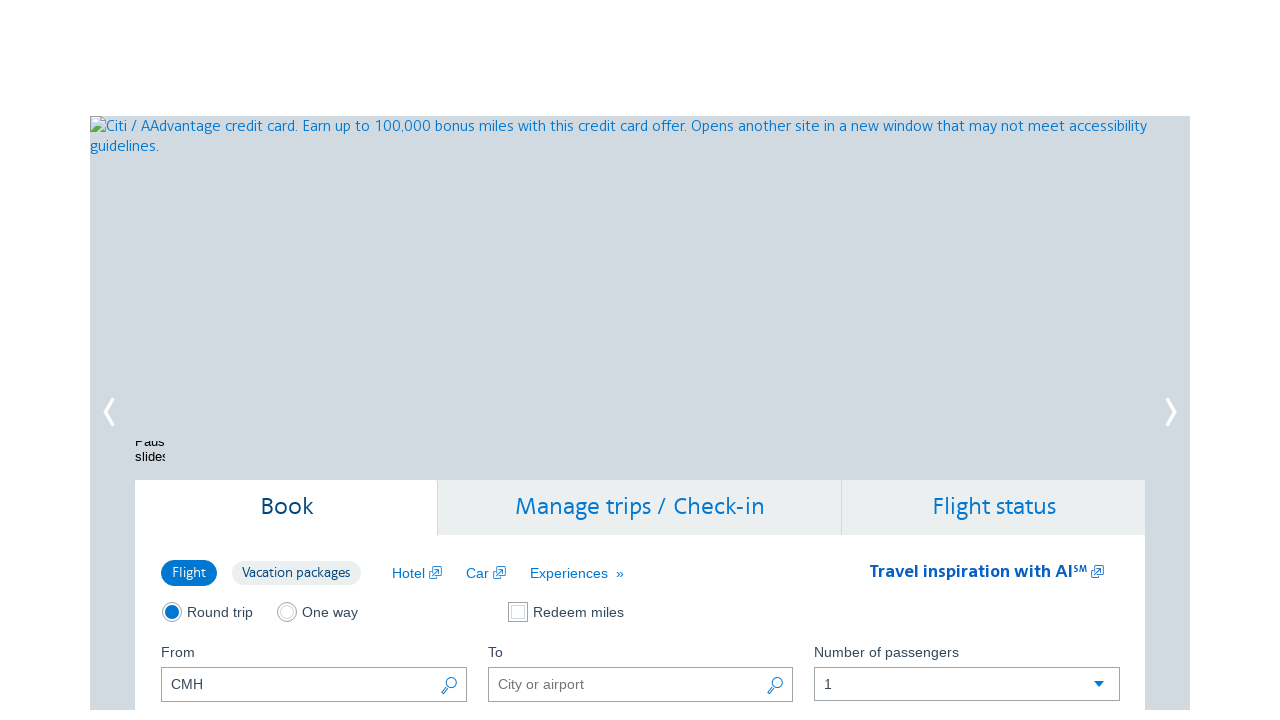

Clicked calendar trigger button to open date picker at (450, 360) on (//button[@class='ui-datepicker-trigger'])[1]
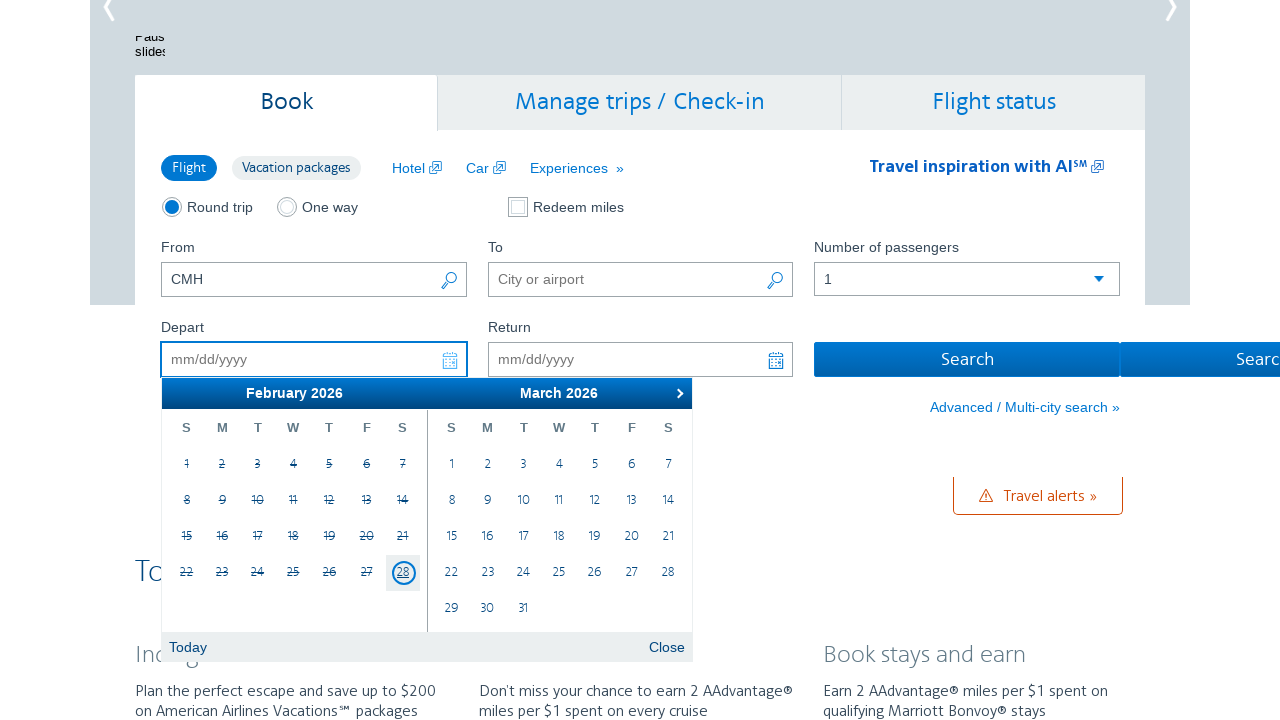

Calendar loaded and month selector is visible
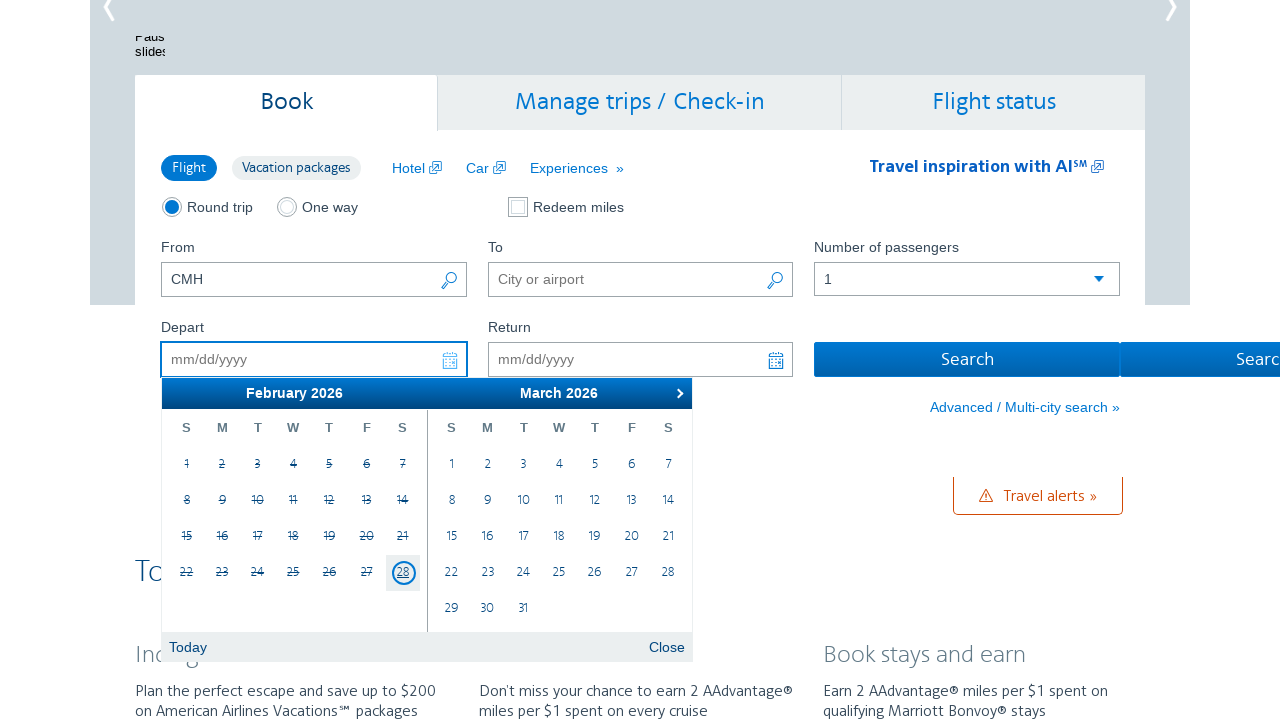

Retrieved current month: February
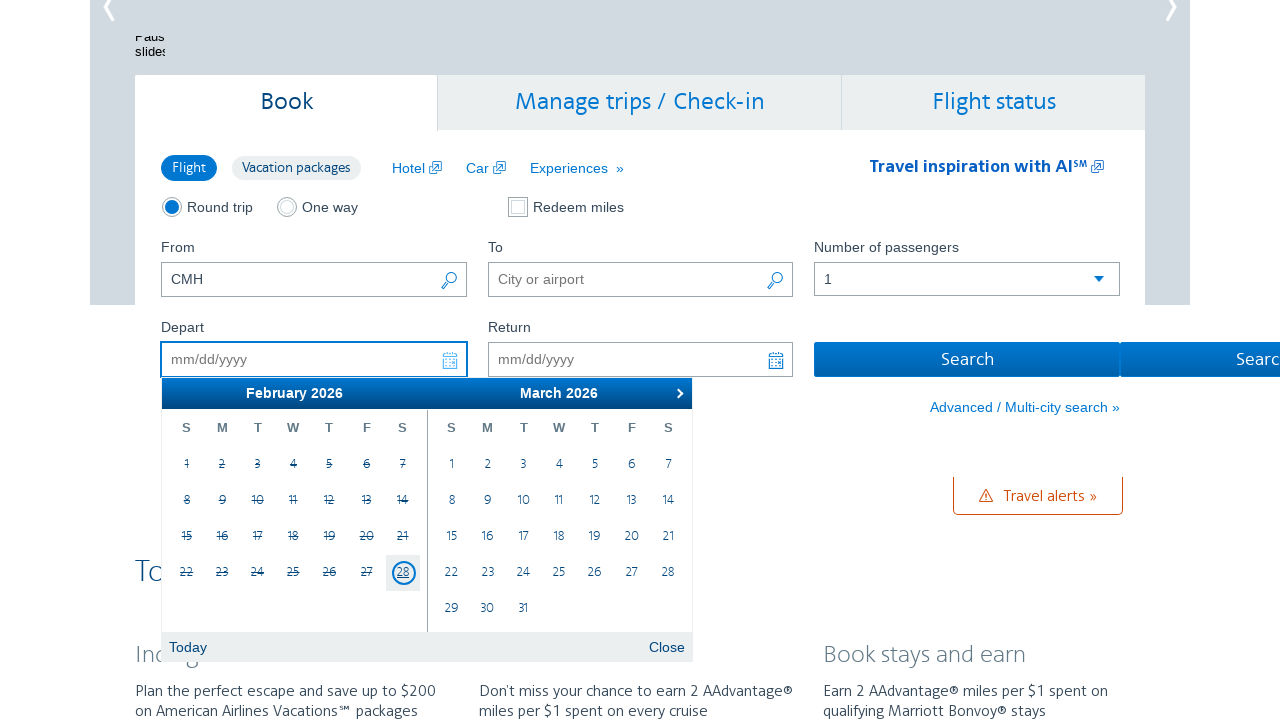

Clicked next month button to navigate from February at (677, 393) on xpath=//a[@data-handler='next']
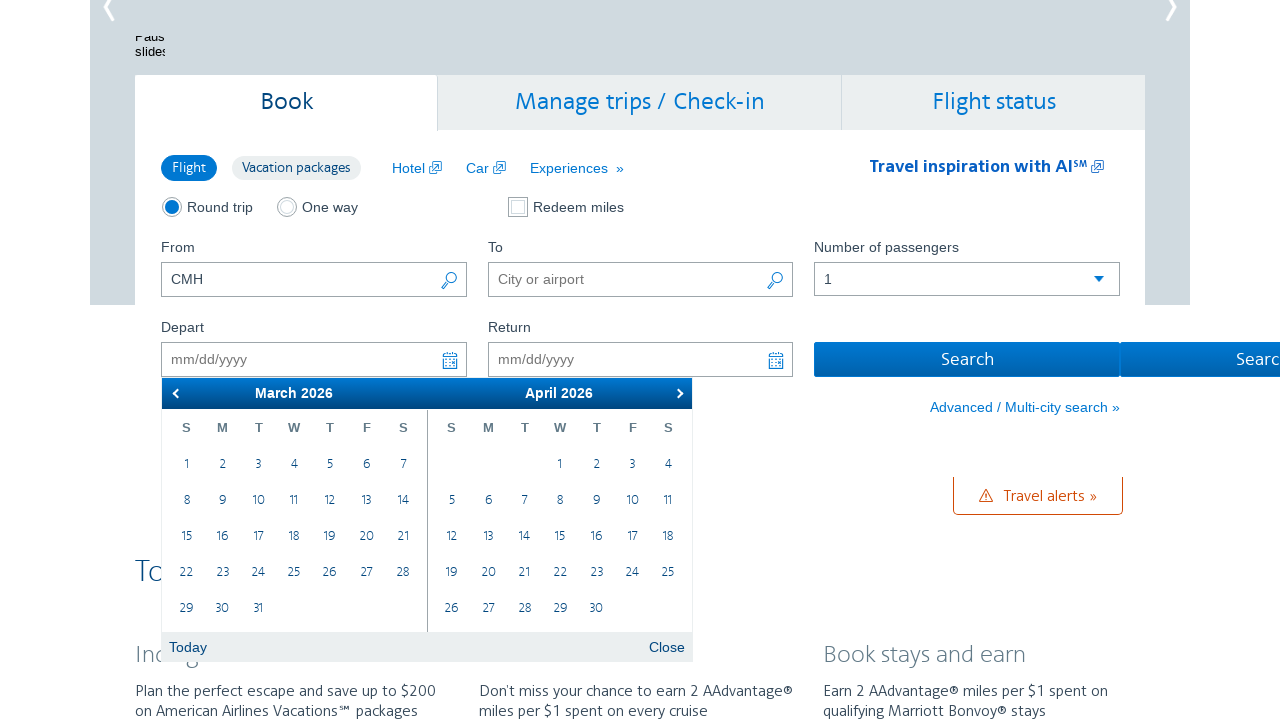

Waited for calendar to update
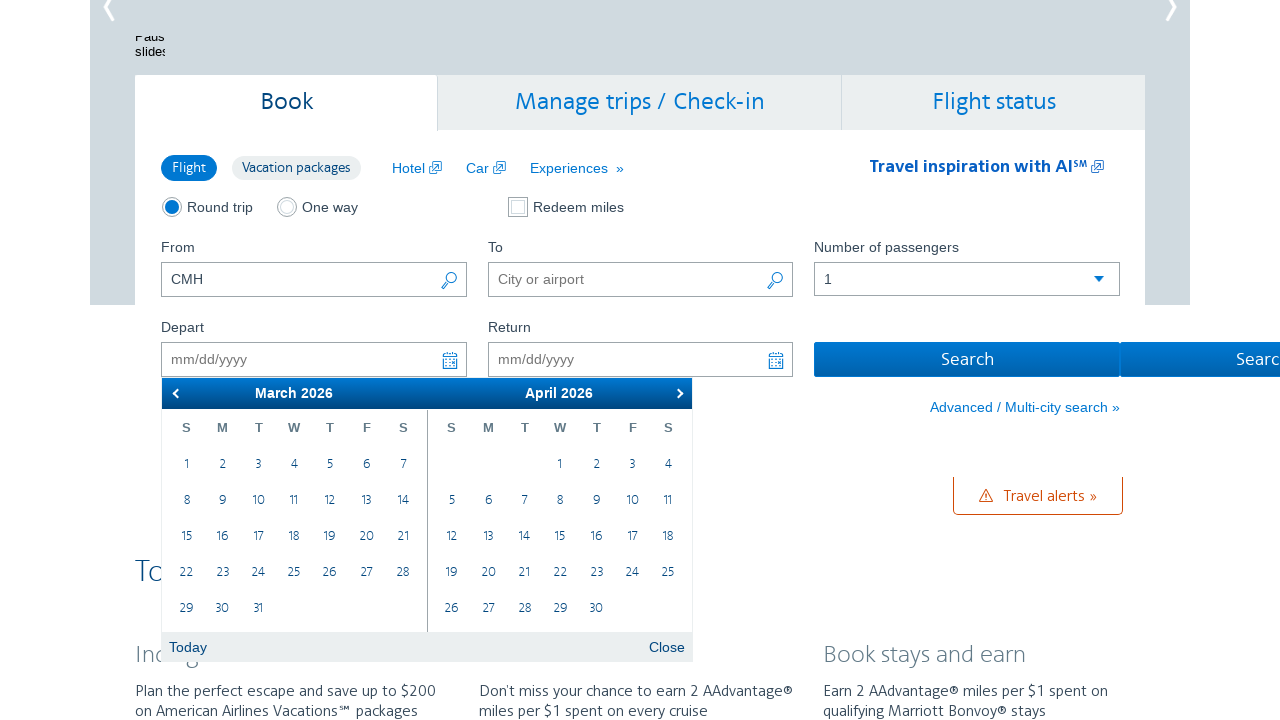

Retrieved current month: March
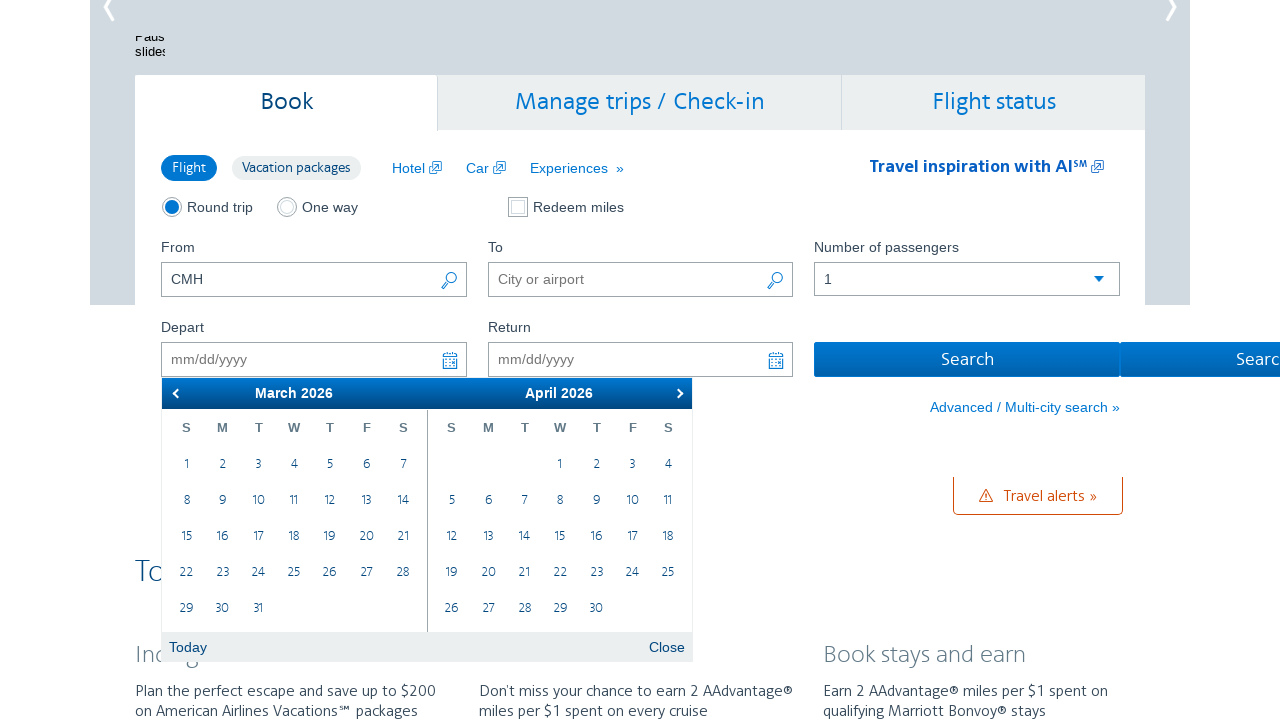

Clicked next month button to navigate from March at (677, 393) on xpath=//a[@data-handler='next']
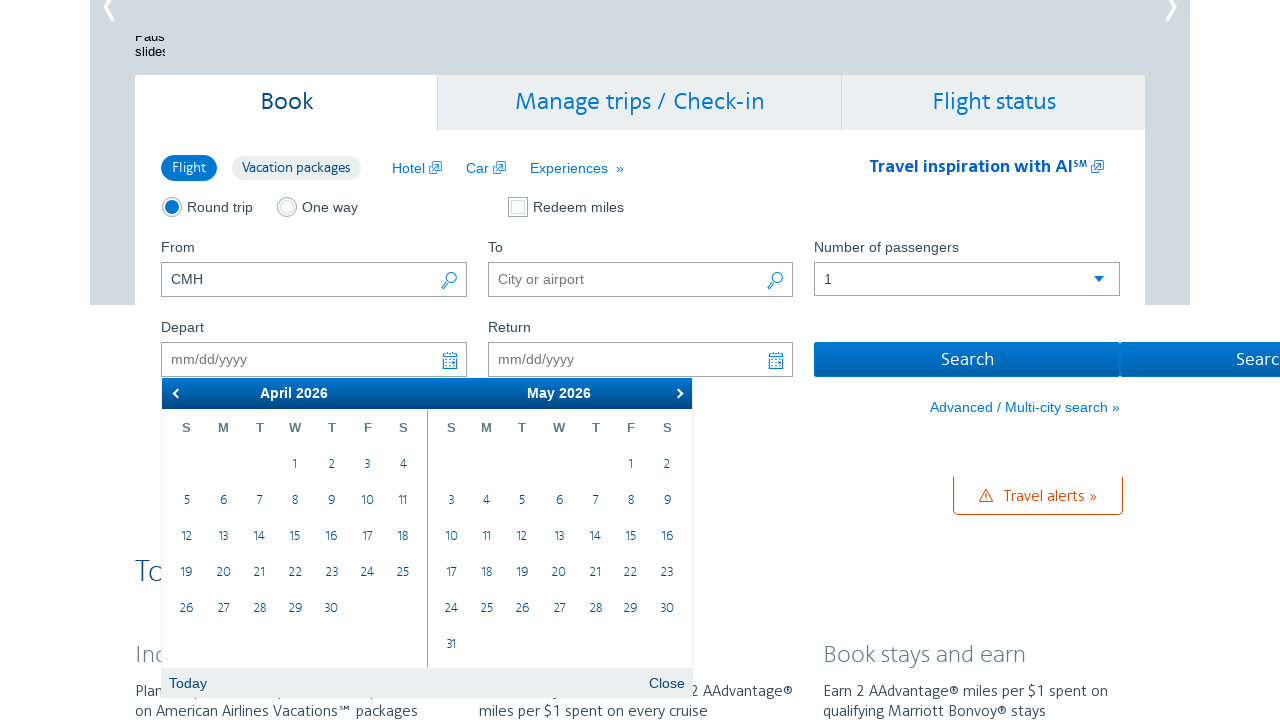

Waited for calendar to update
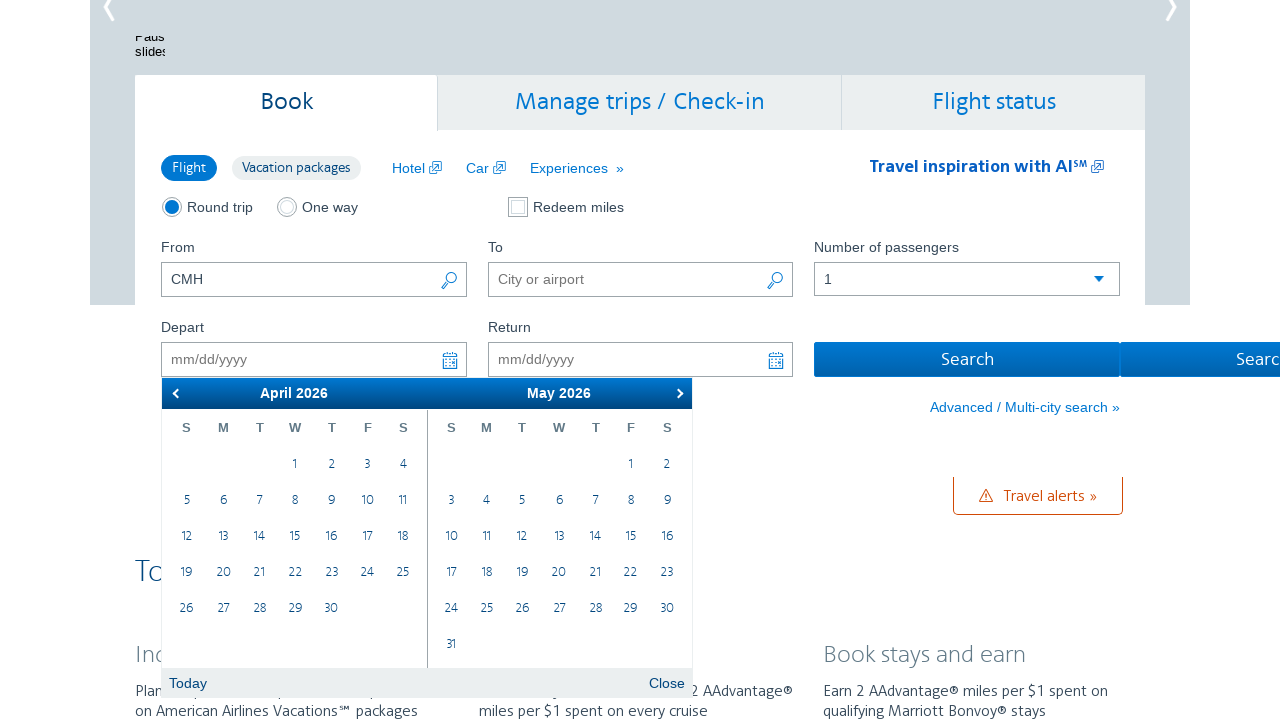

Retrieved current month: April
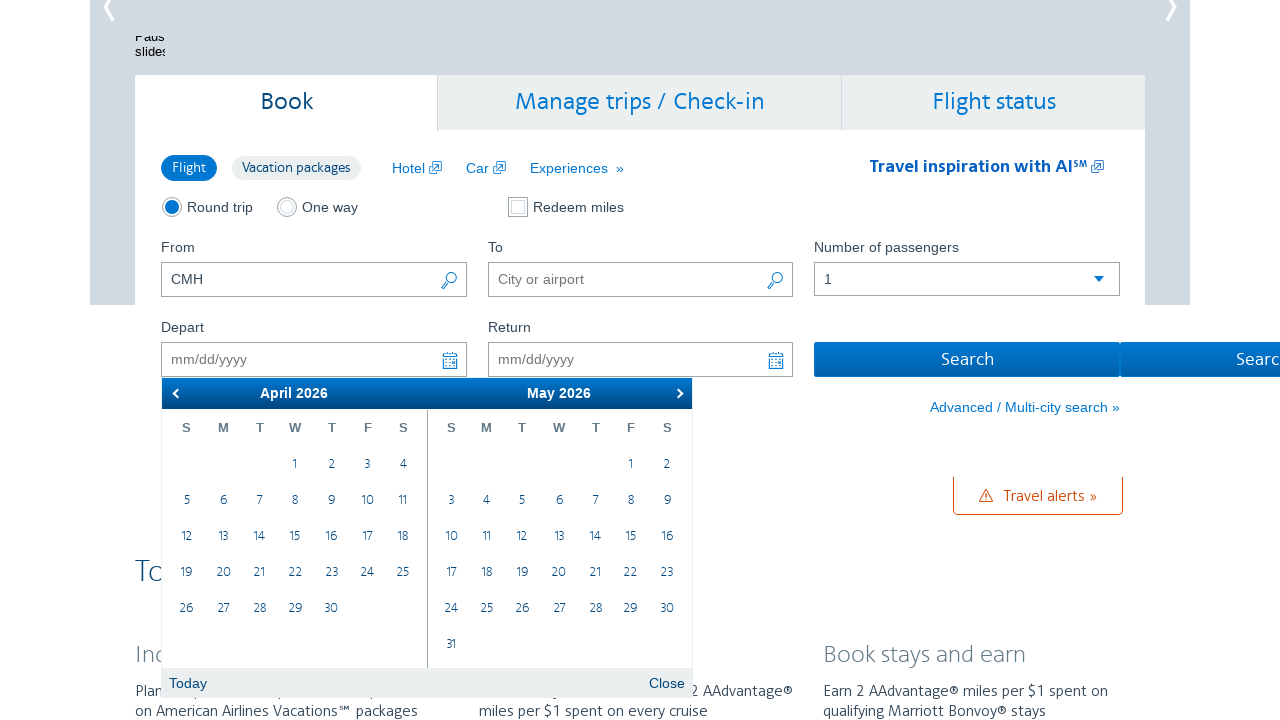

Clicked next month button to navigate from April at (677, 393) on xpath=//a[@data-handler='next']
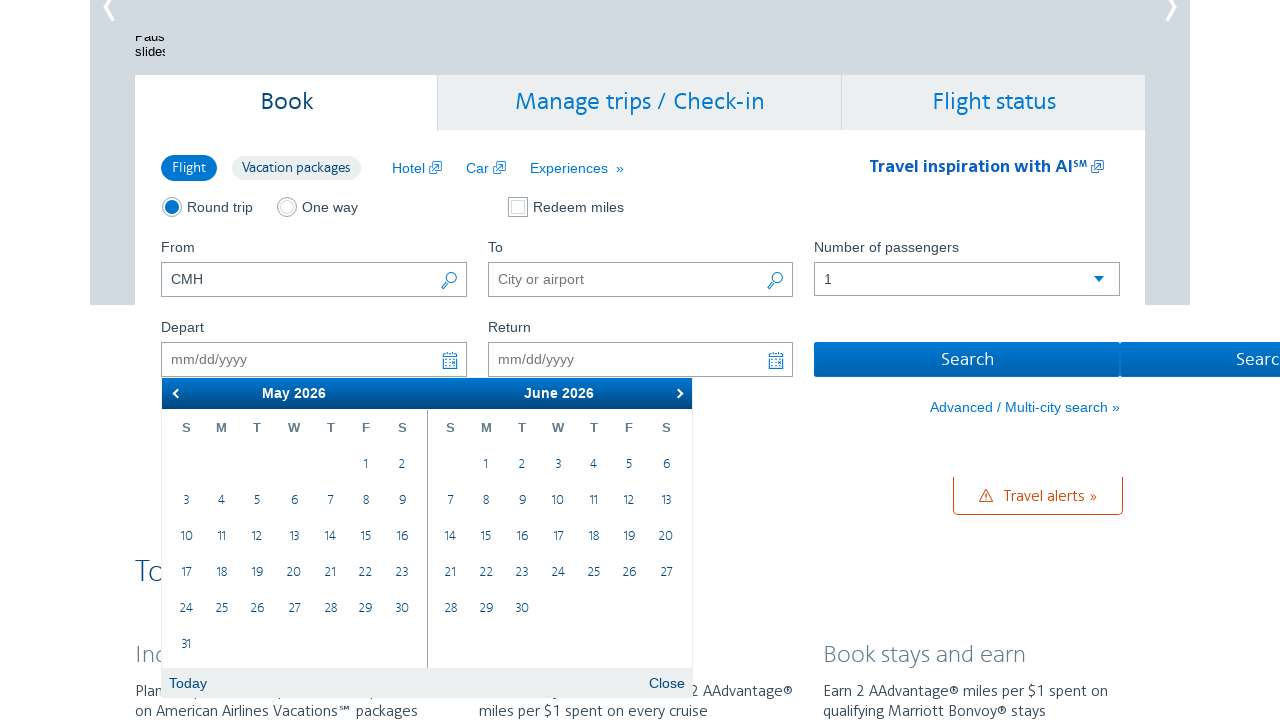

Waited for calendar to update
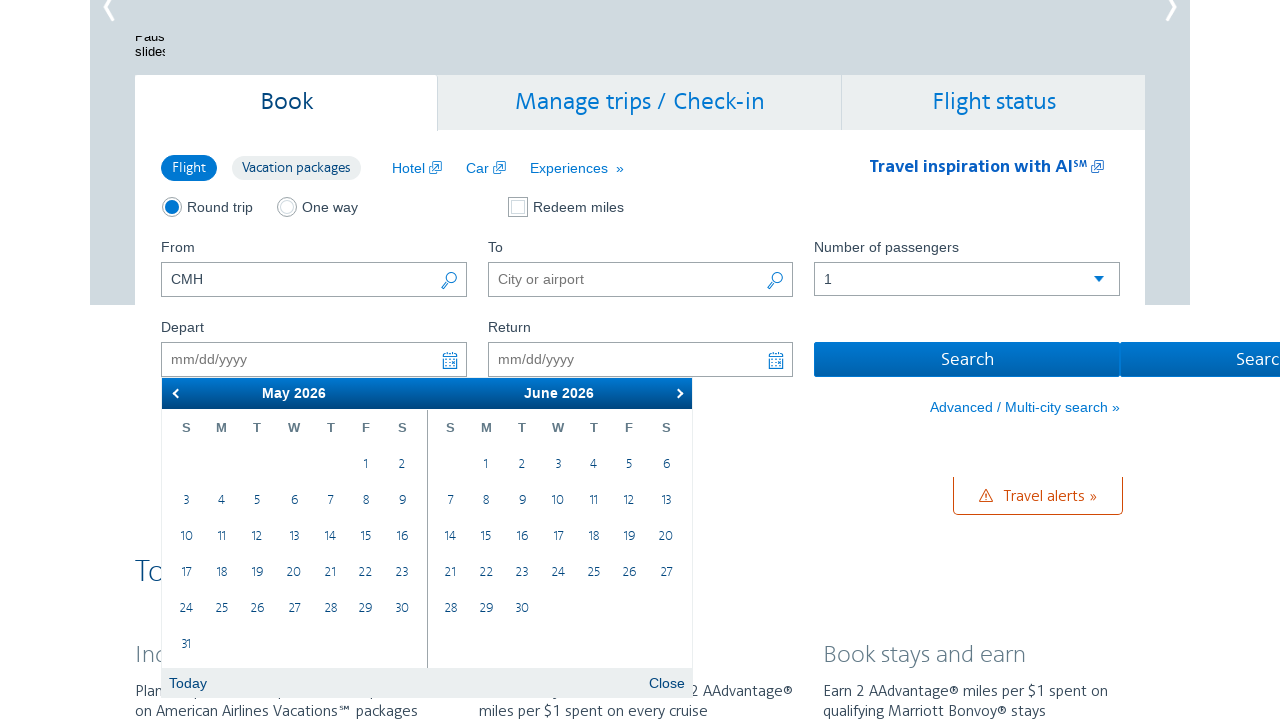

Retrieved current month: May
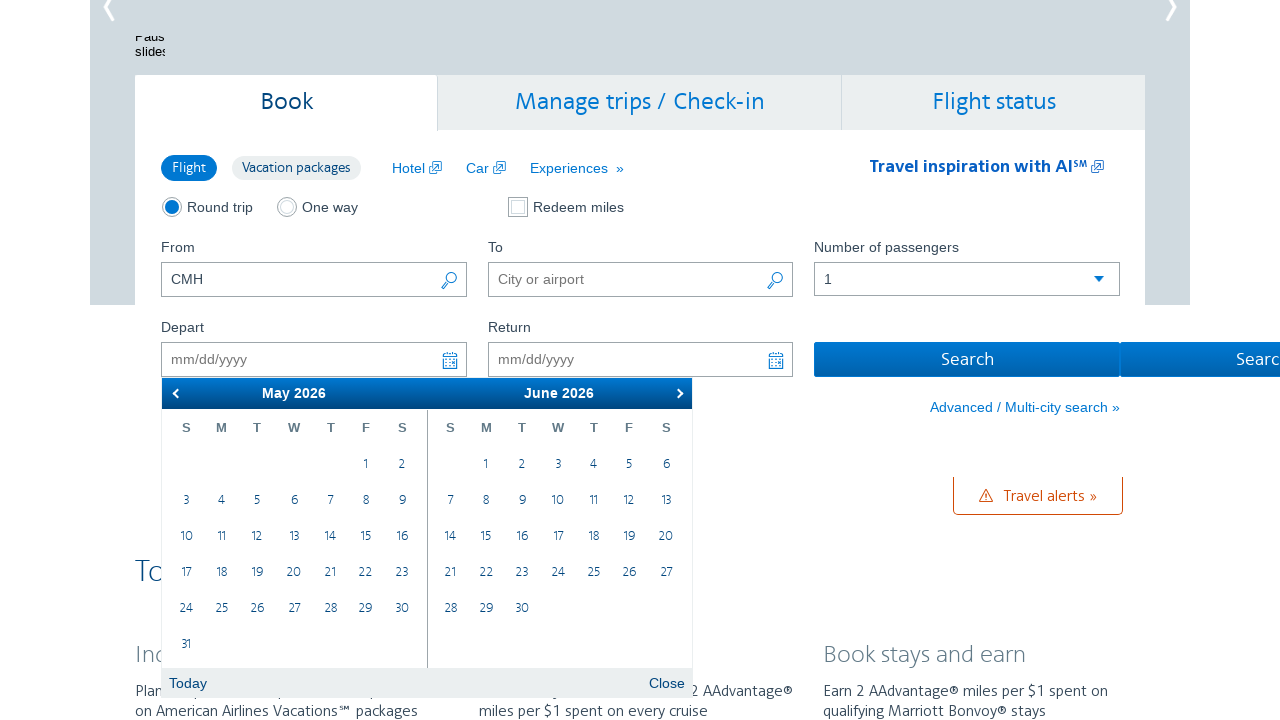

Clicked next month button to navigate from May at (677, 393) on xpath=//a[@data-handler='next']
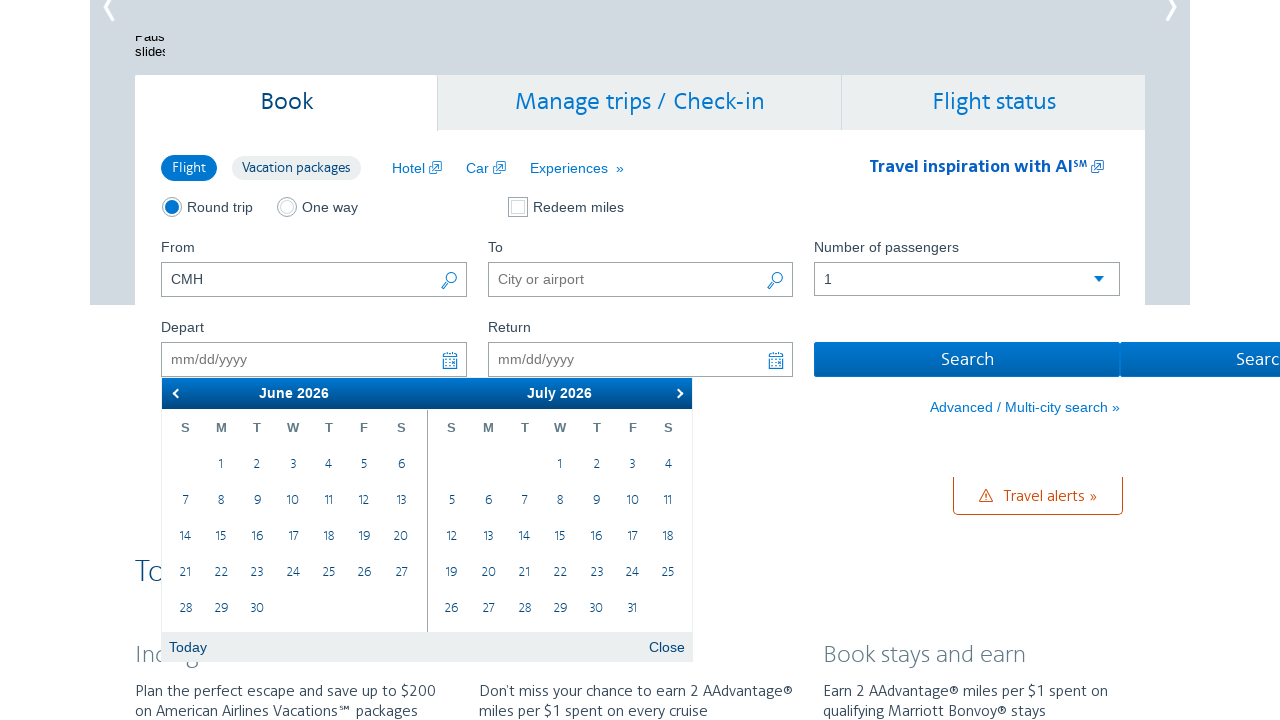

Waited for calendar to update
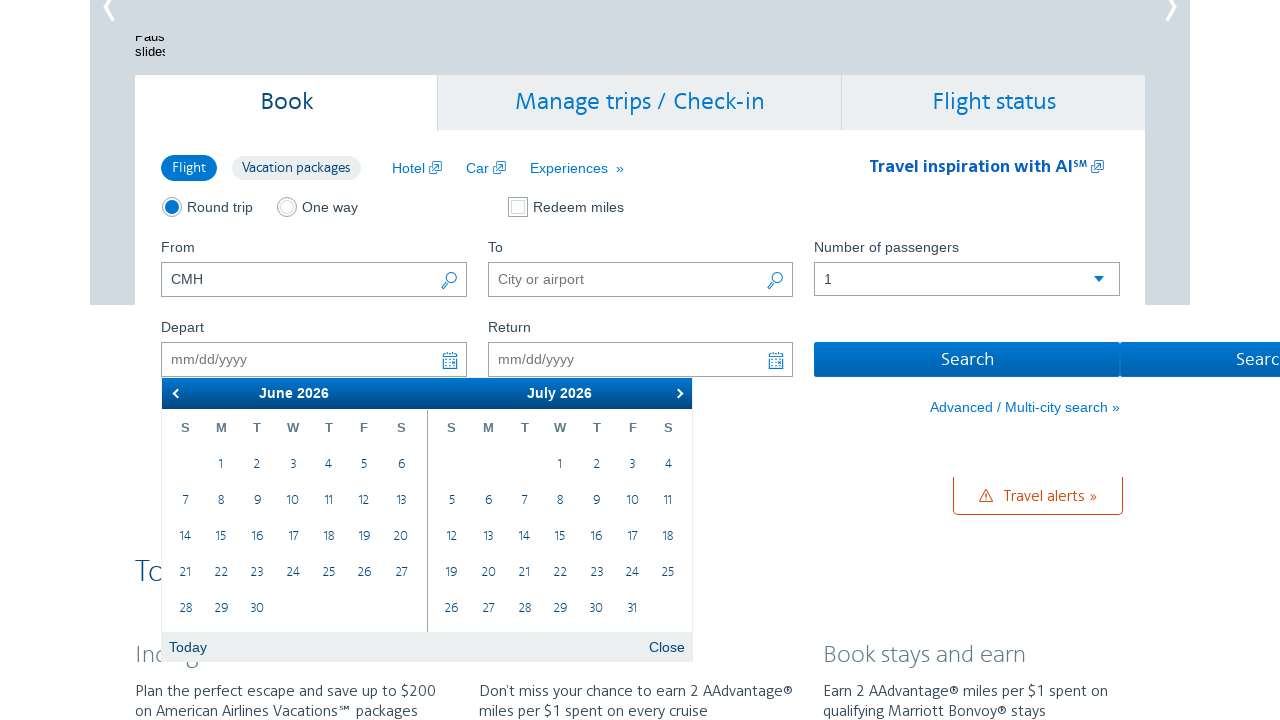

Retrieved current month: June
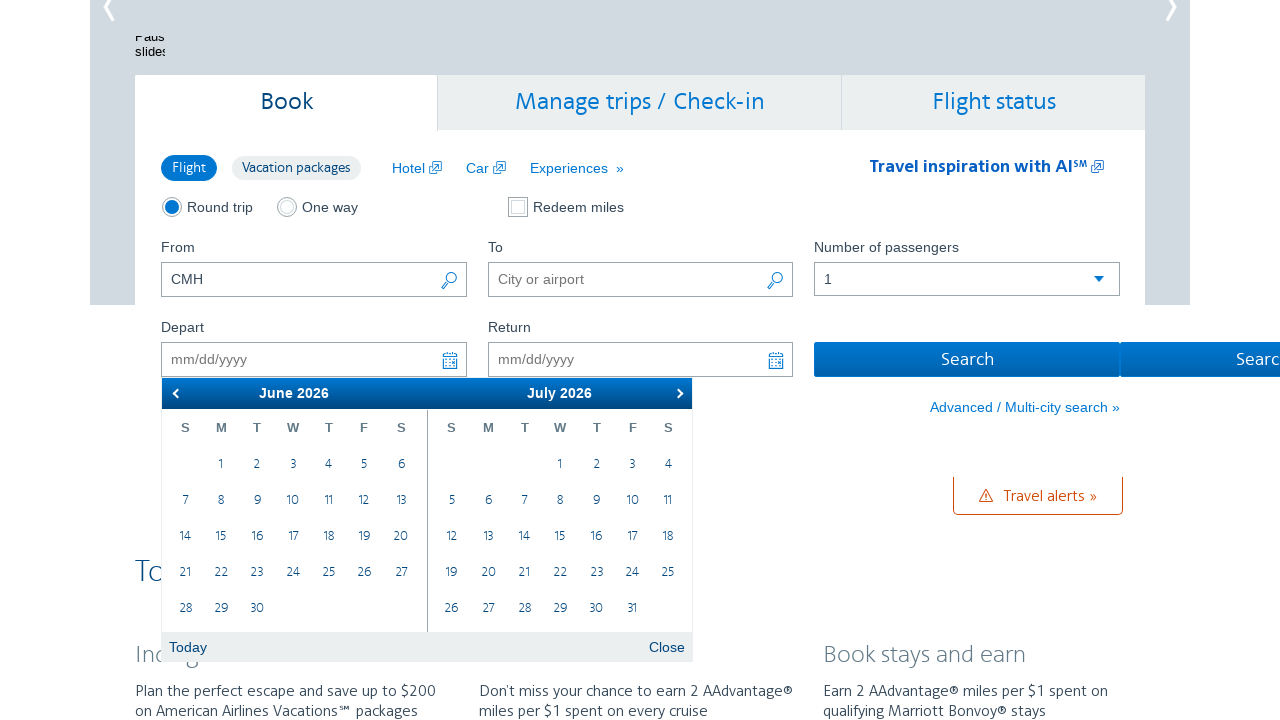

Clicked next month button to navigate from June at (677, 393) on xpath=//a[@data-handler='next']
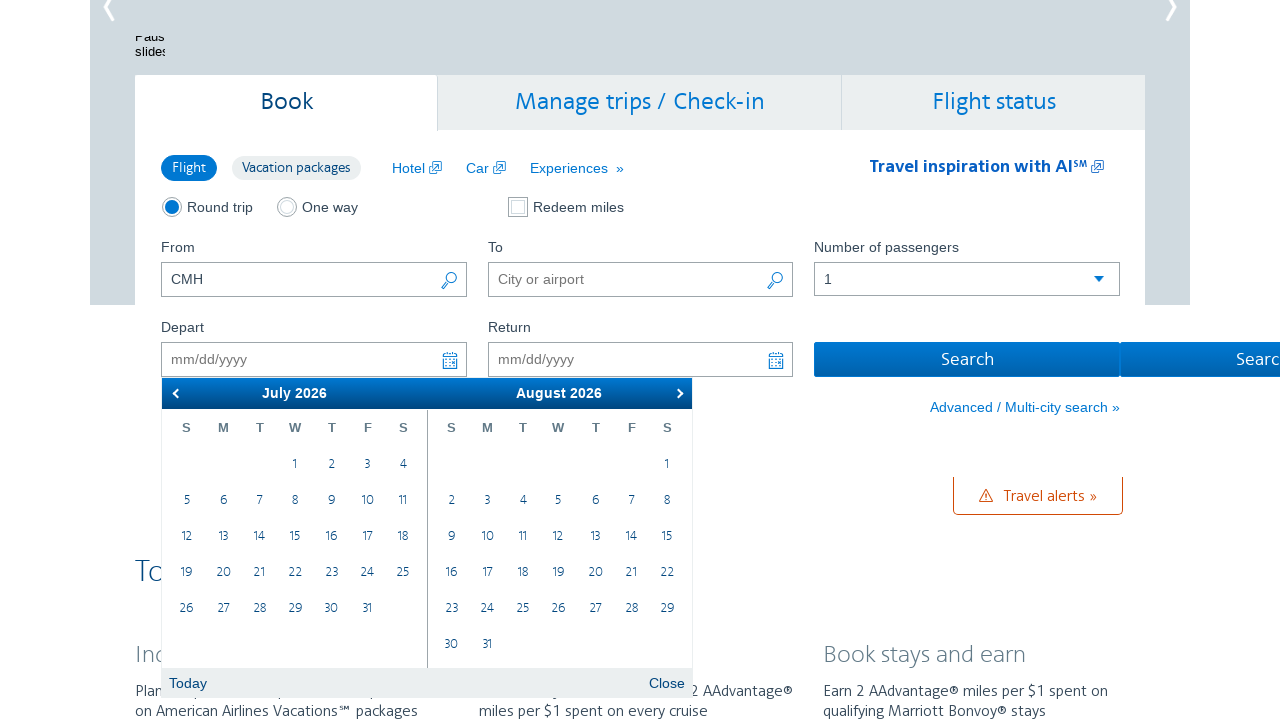

Waited for calendar to update
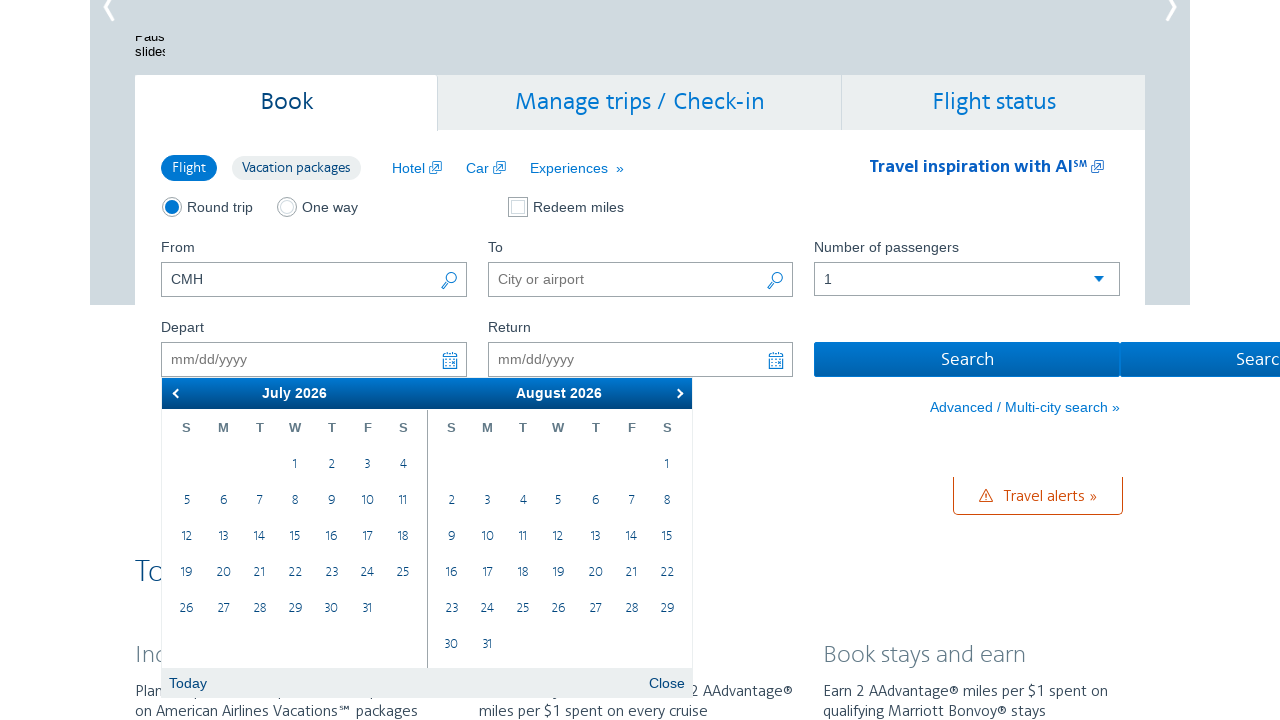

Retrieved current month: July
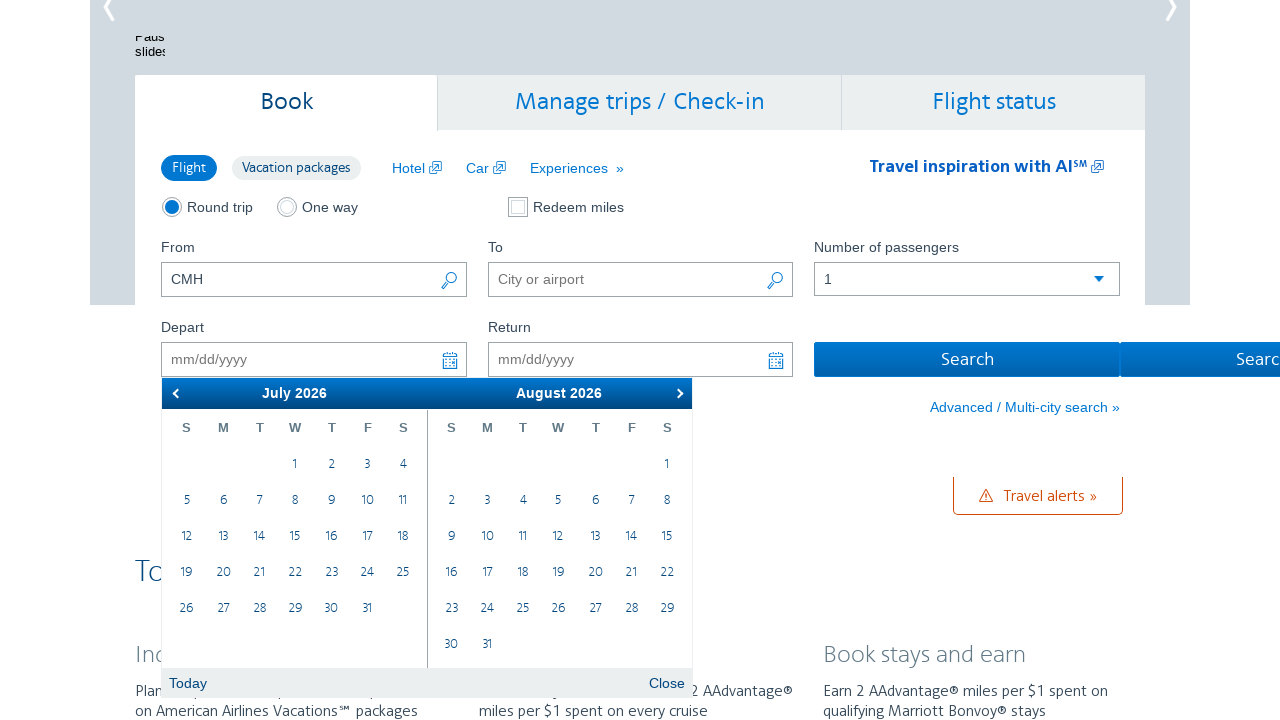

Clicked next month button to navigate from July at (677, 393) on xpath=//a[@data-handler='next']
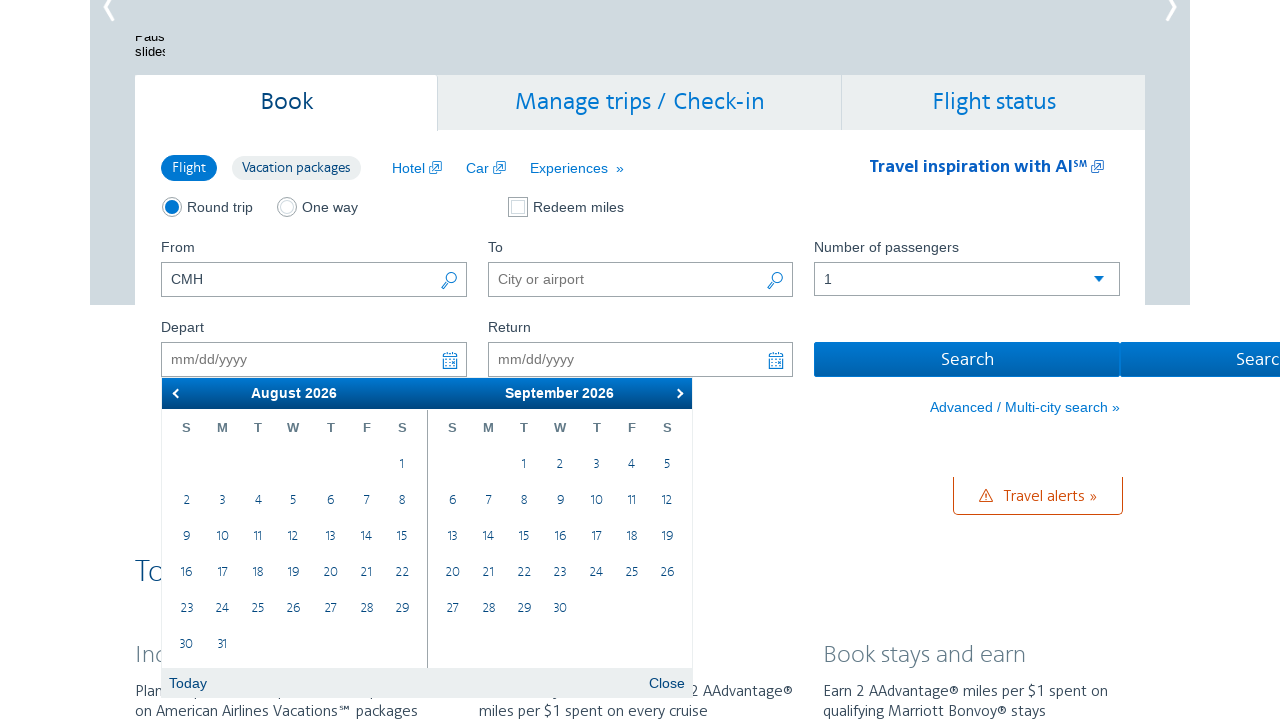

Waited for calendar to update
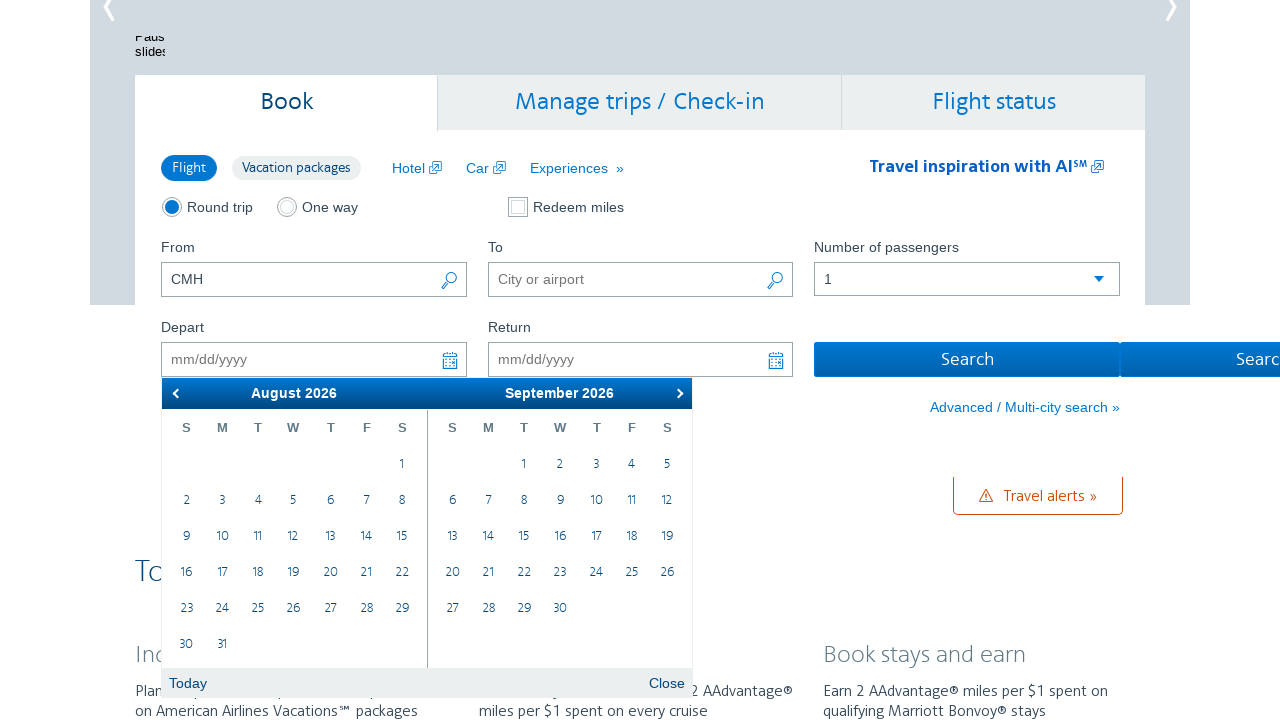

Retrieved current month: August
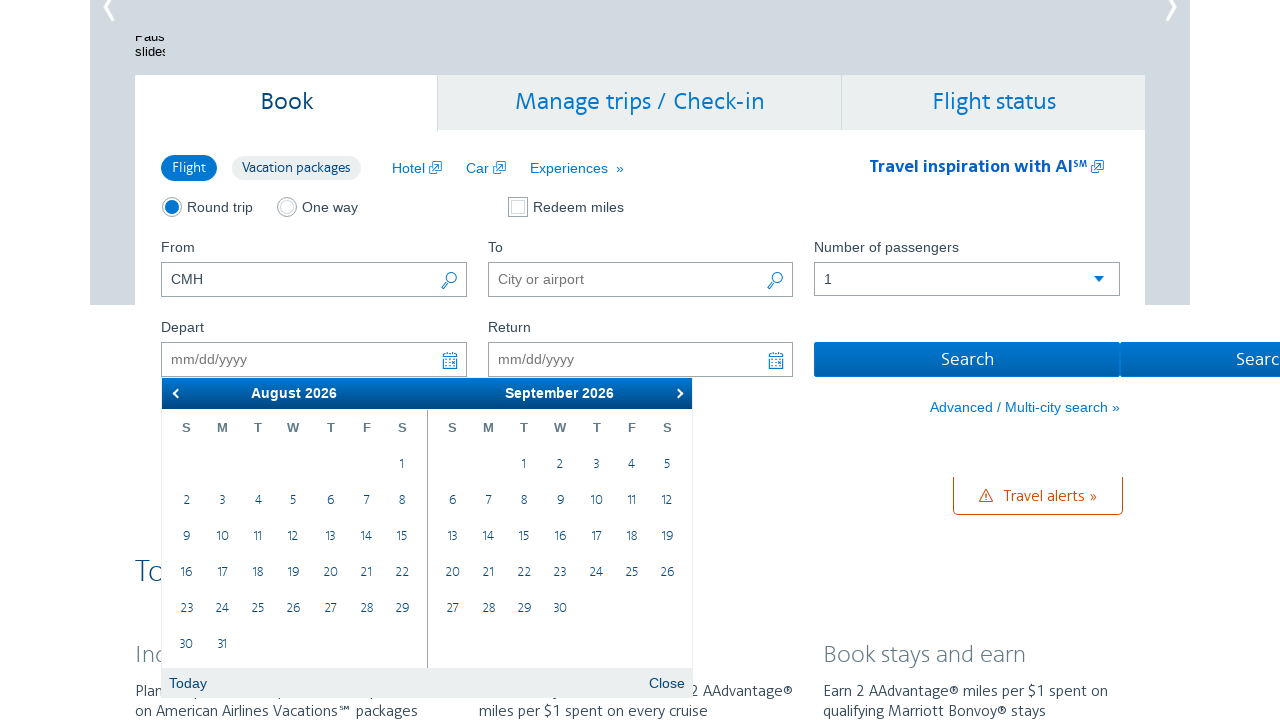

Clicked next month button to navigate from August at (677, 393) on xpath=//a[@data-handler='next']
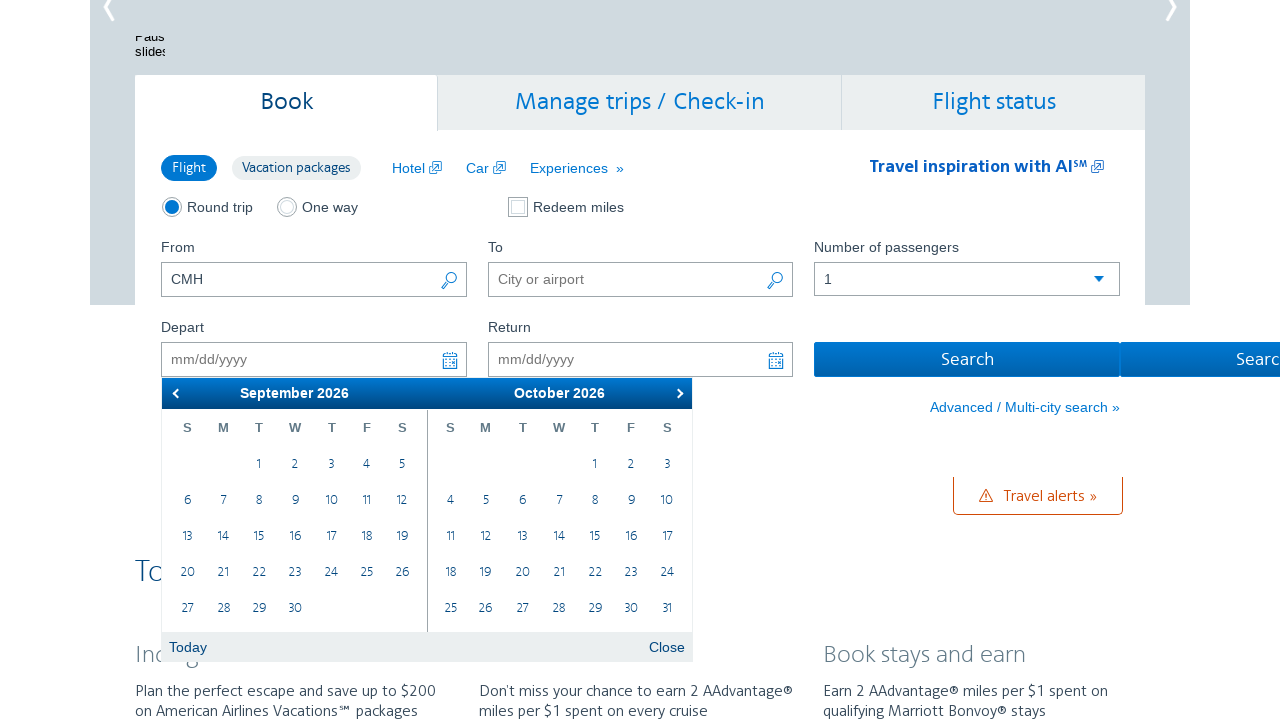

Waited for calendar to update
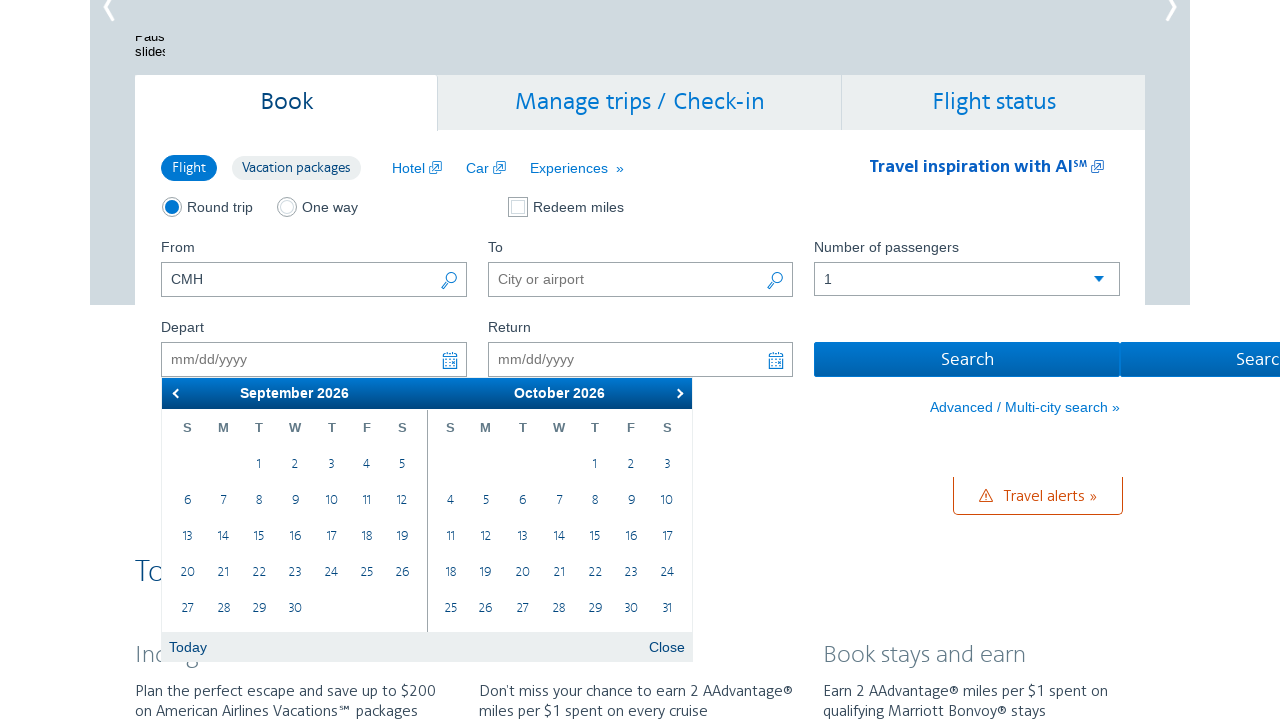

Retrieved current month: September
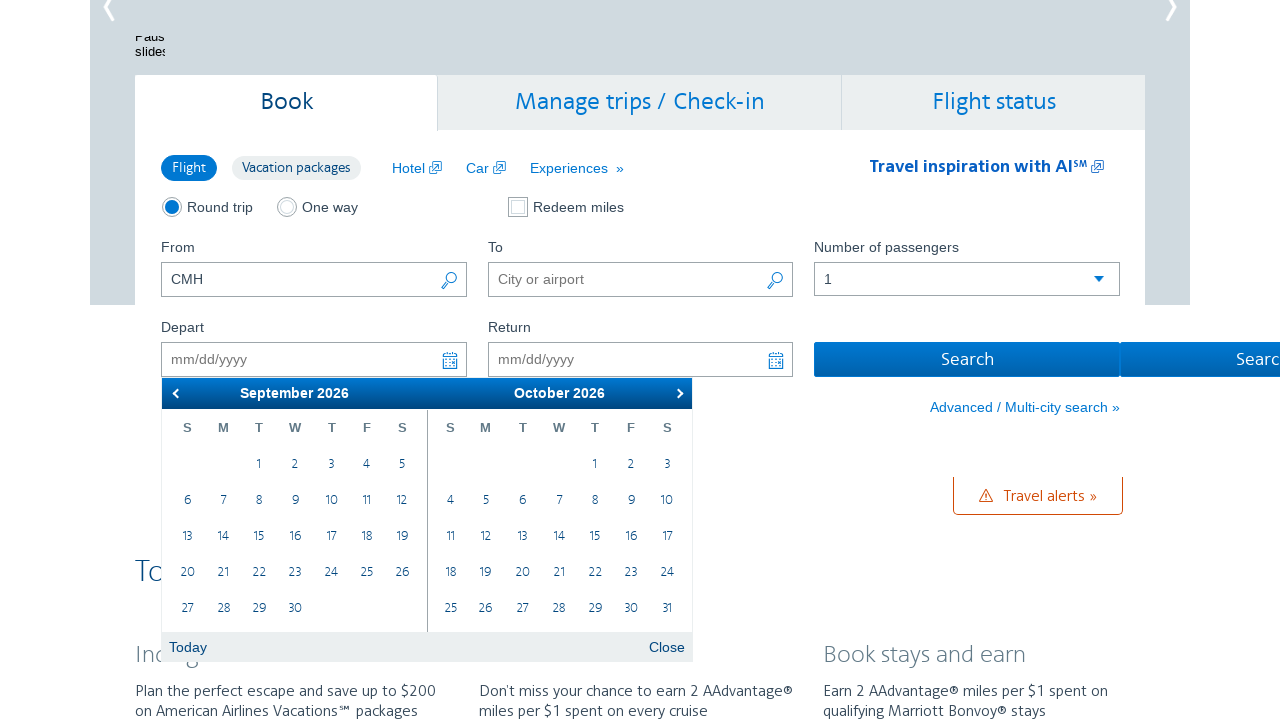

Clicked next month button to navigate from September at (677, 393) on xpath=//a[@data-handler='next']
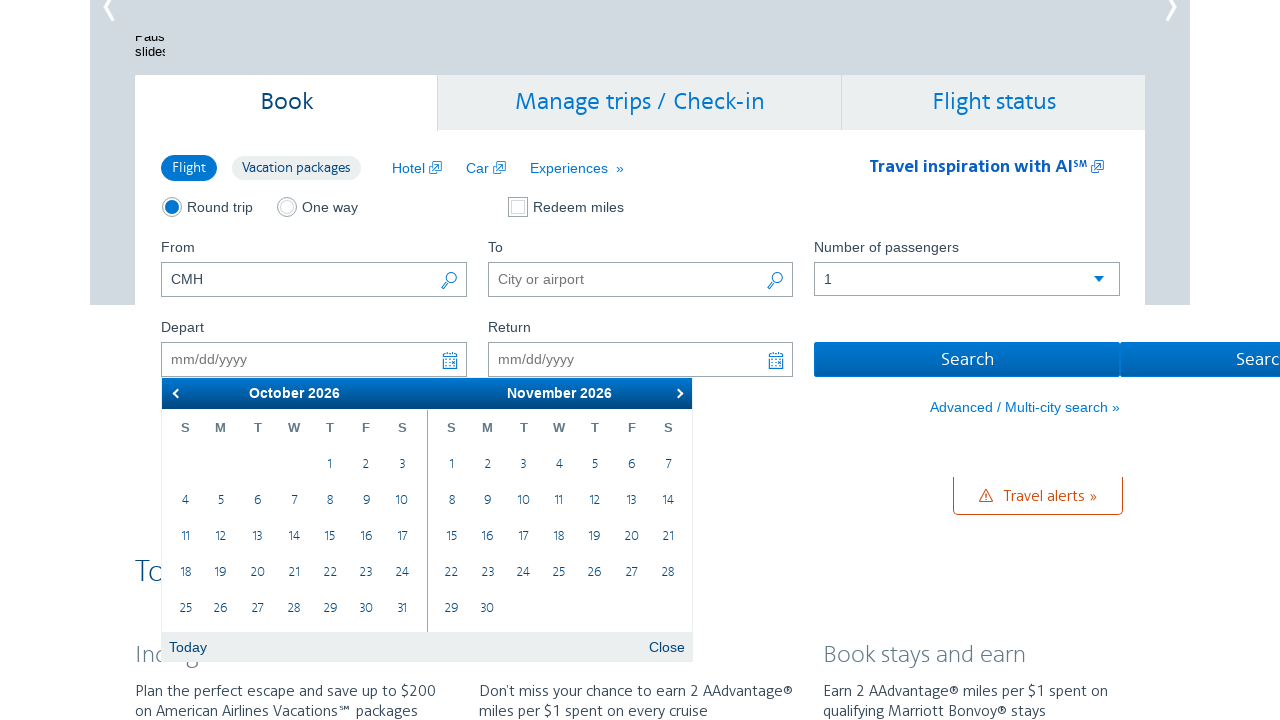

Waited for calendar to update
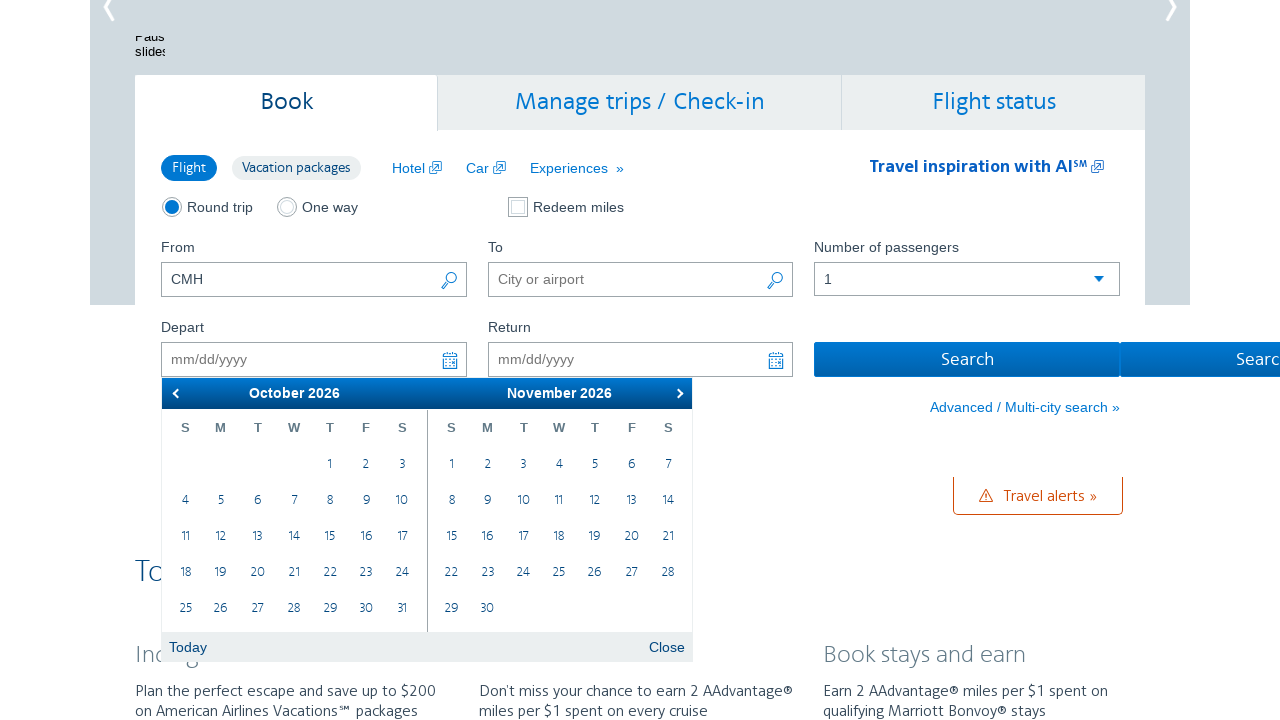

Retrieved current month: October
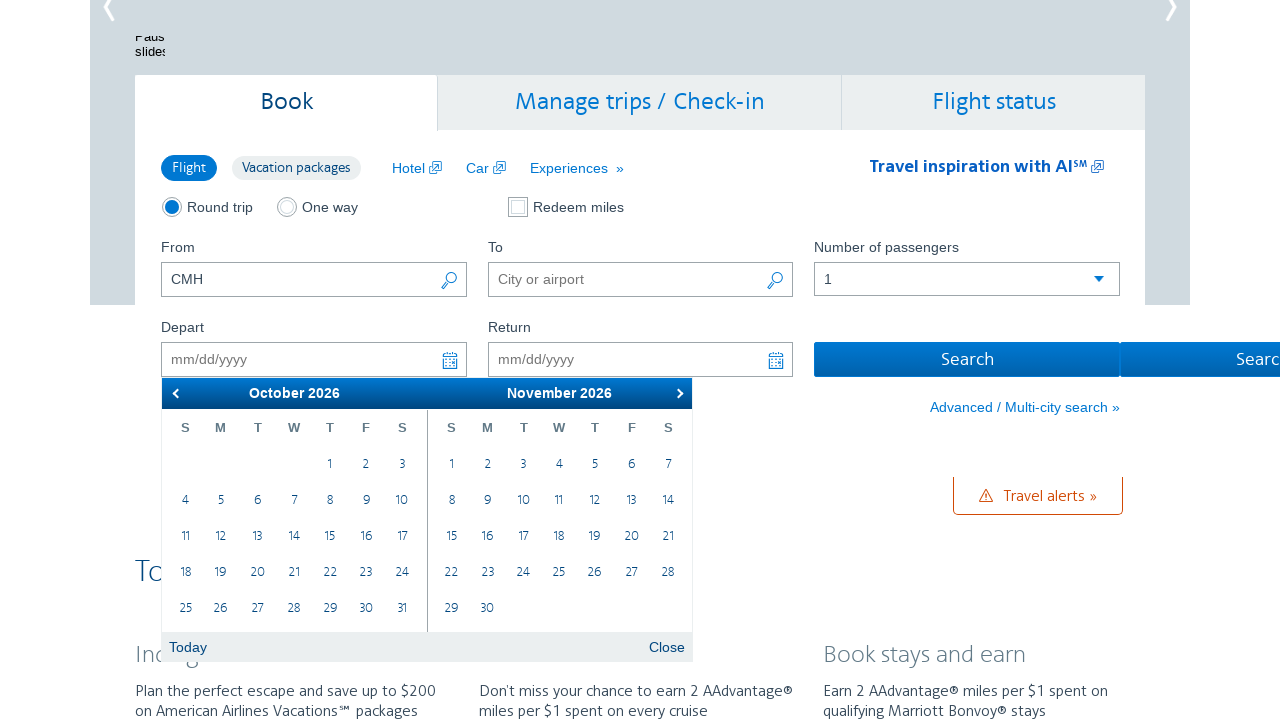

Clicked next month button to navigate from October at (677, 393) on xpath=//a[@data-handler='next']
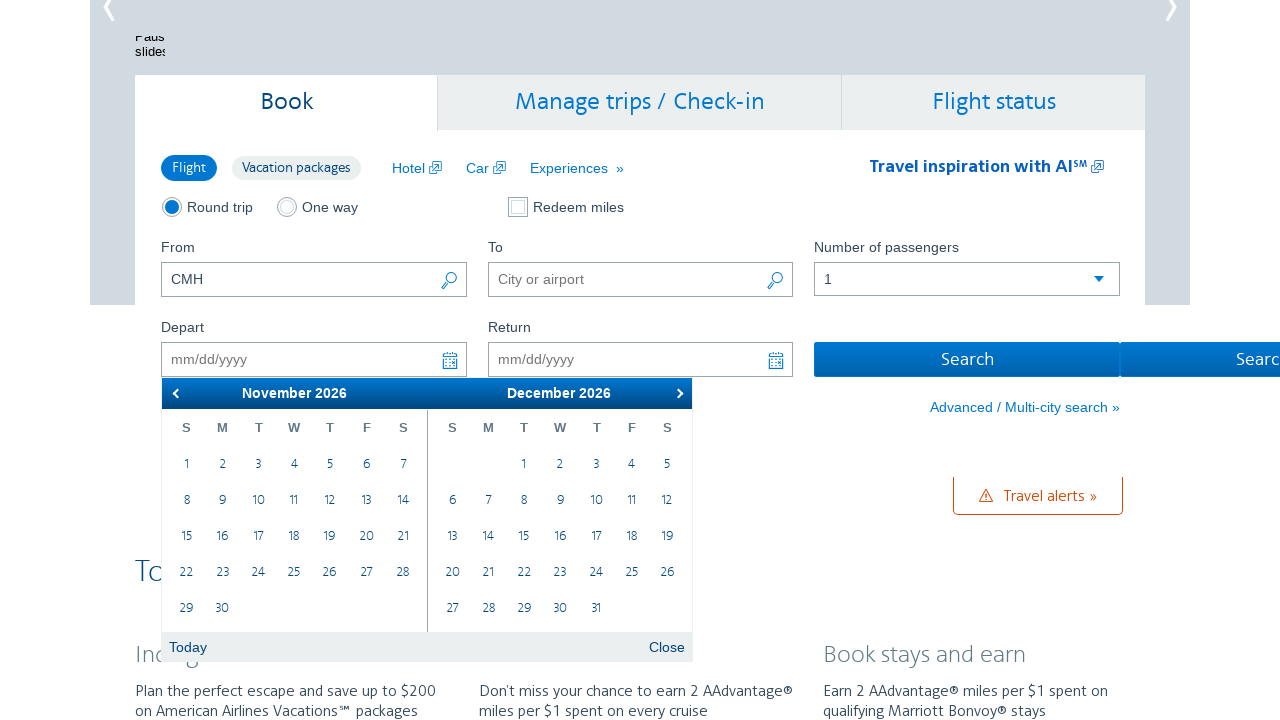

Waited for calendar to update
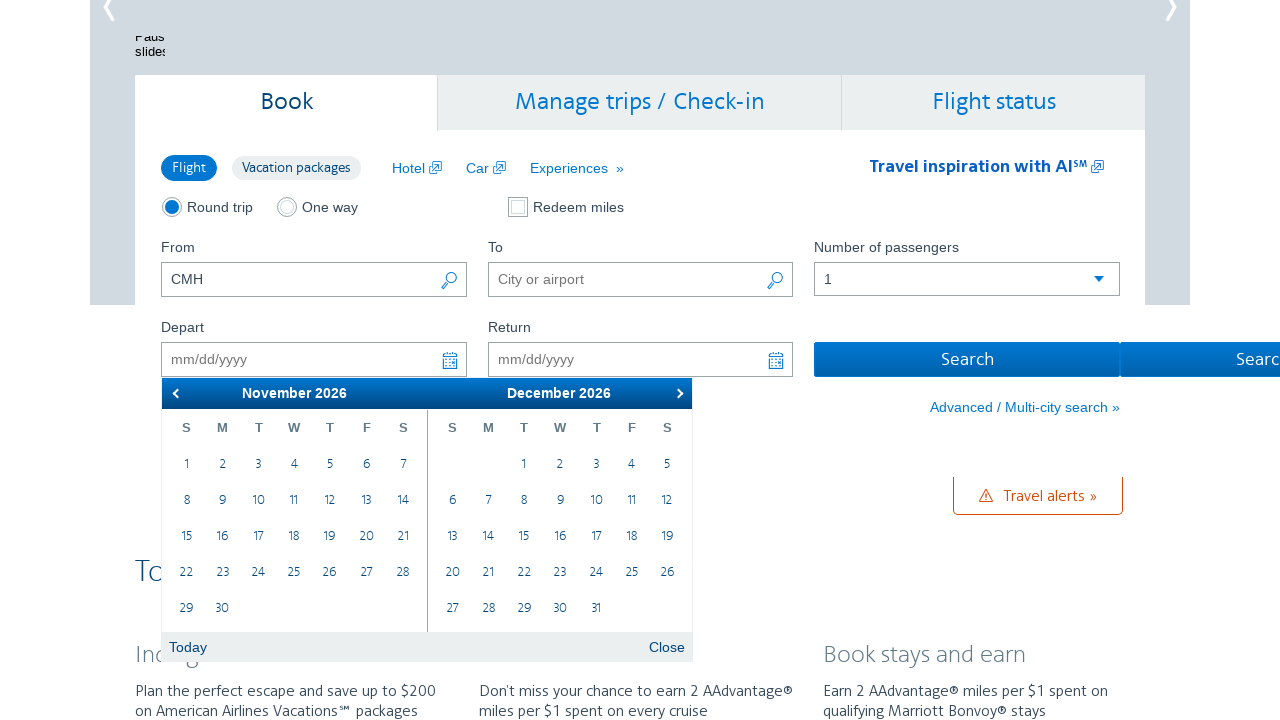

Retrieved current month: November
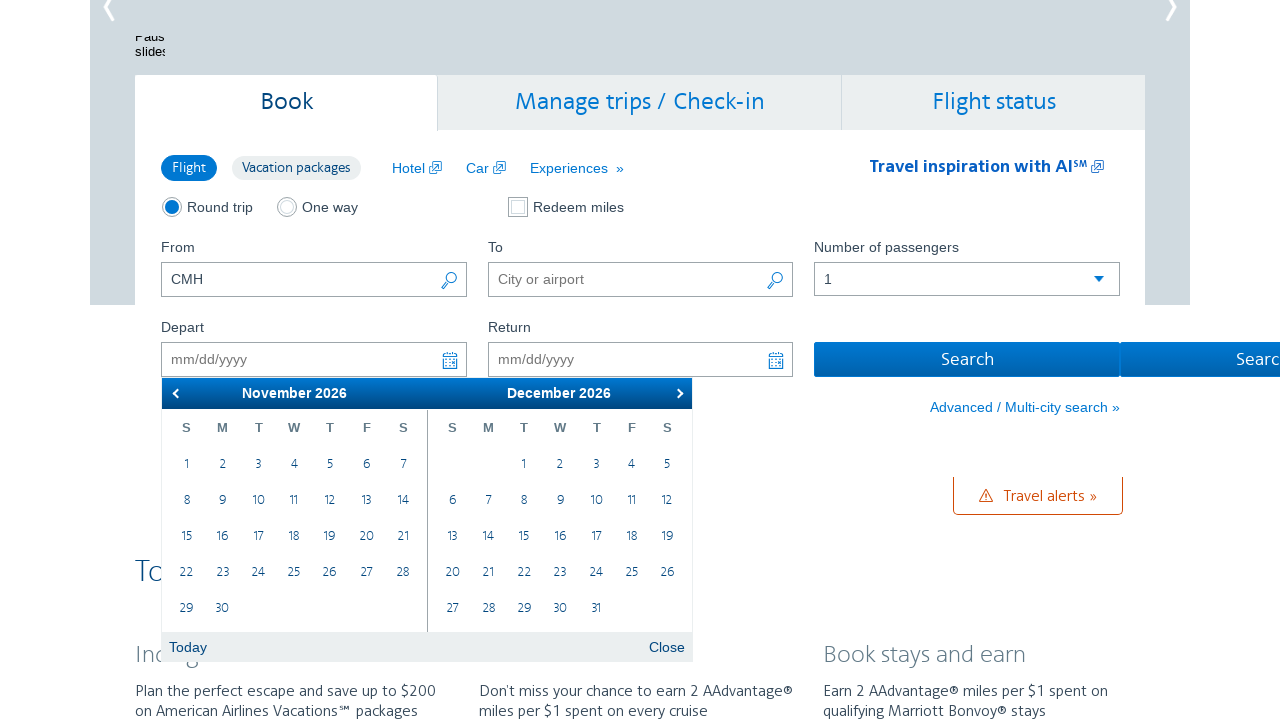

Clicked next month button to navigate from November at (677, 393) on xpath=//a[@data-handler='next']
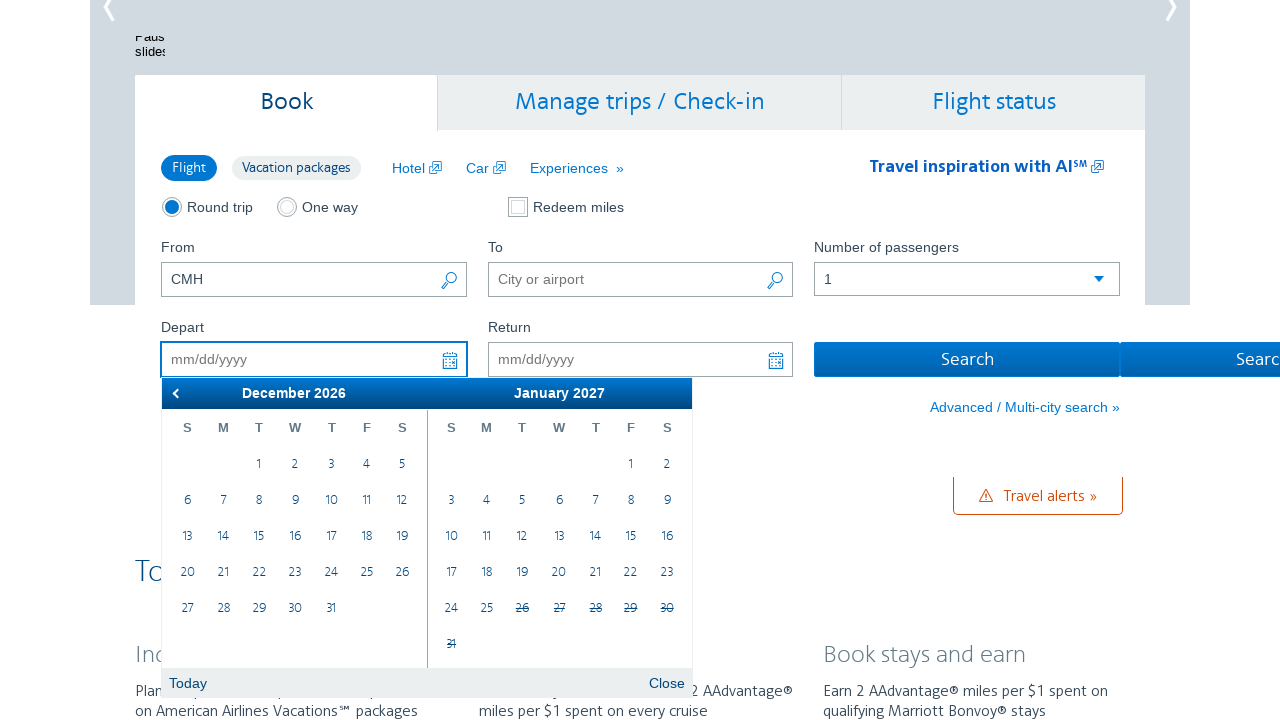

Waited for calendar to update
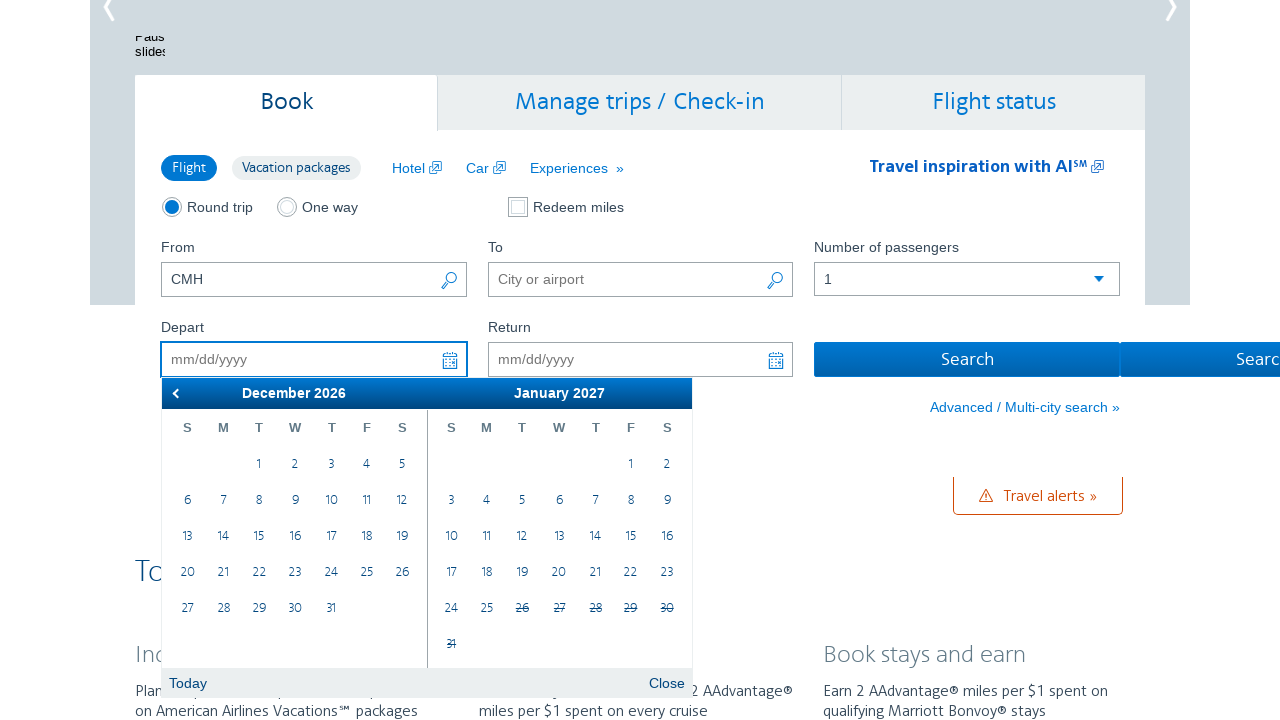

Retrieved current month: December
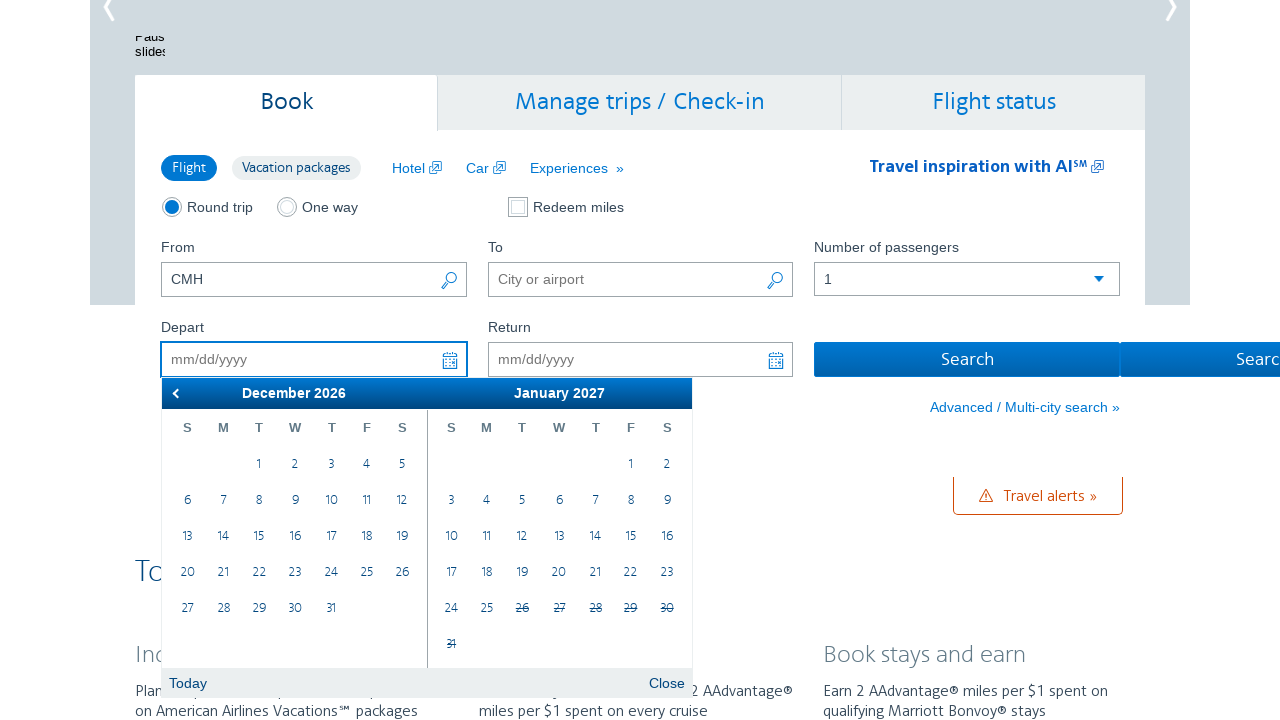

Found December calendar with 77 date cells
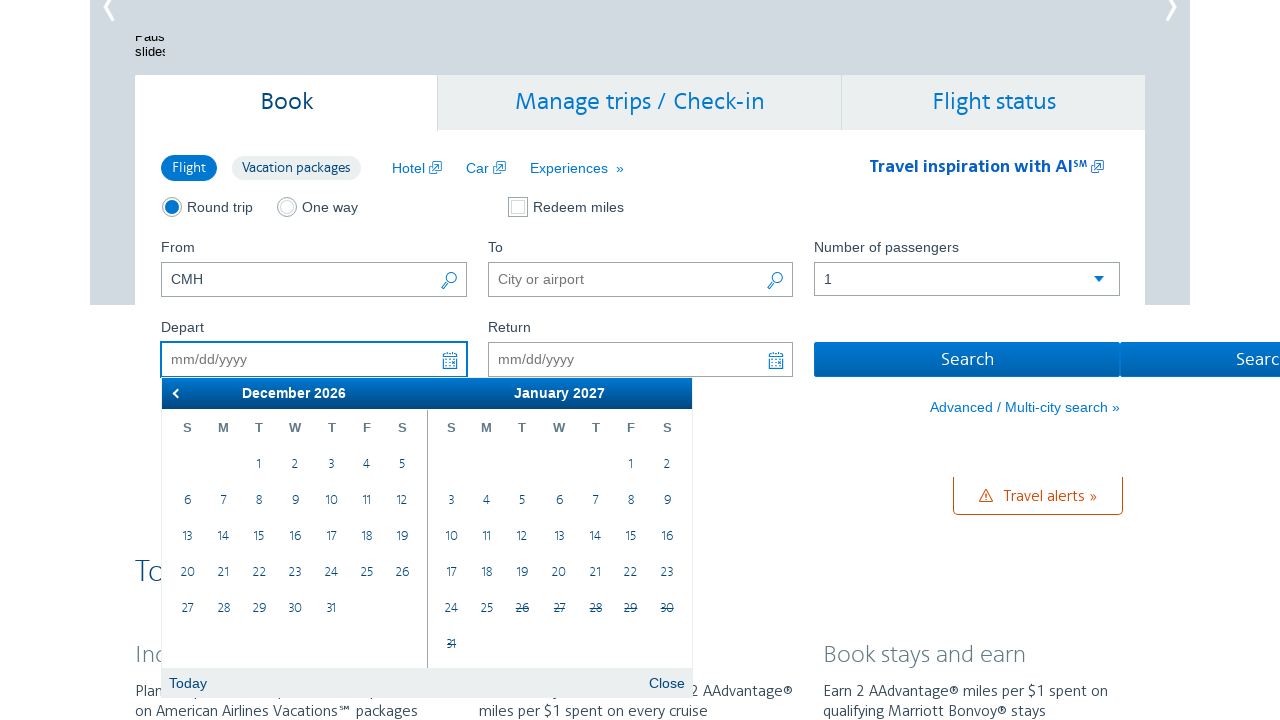

Clicked on the 4th day of December at (367, 465) on xpath=//table[@class='ui-datepicker-calendar']/tbody/tr/td >> nth=5
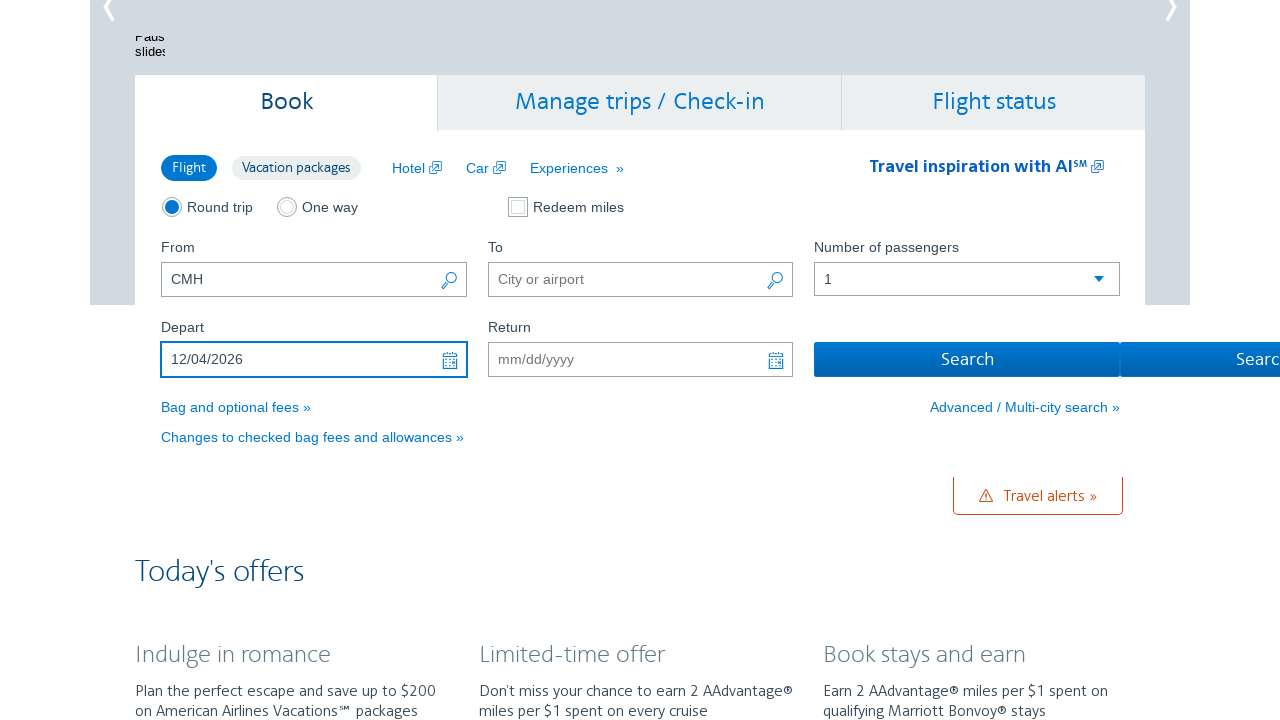

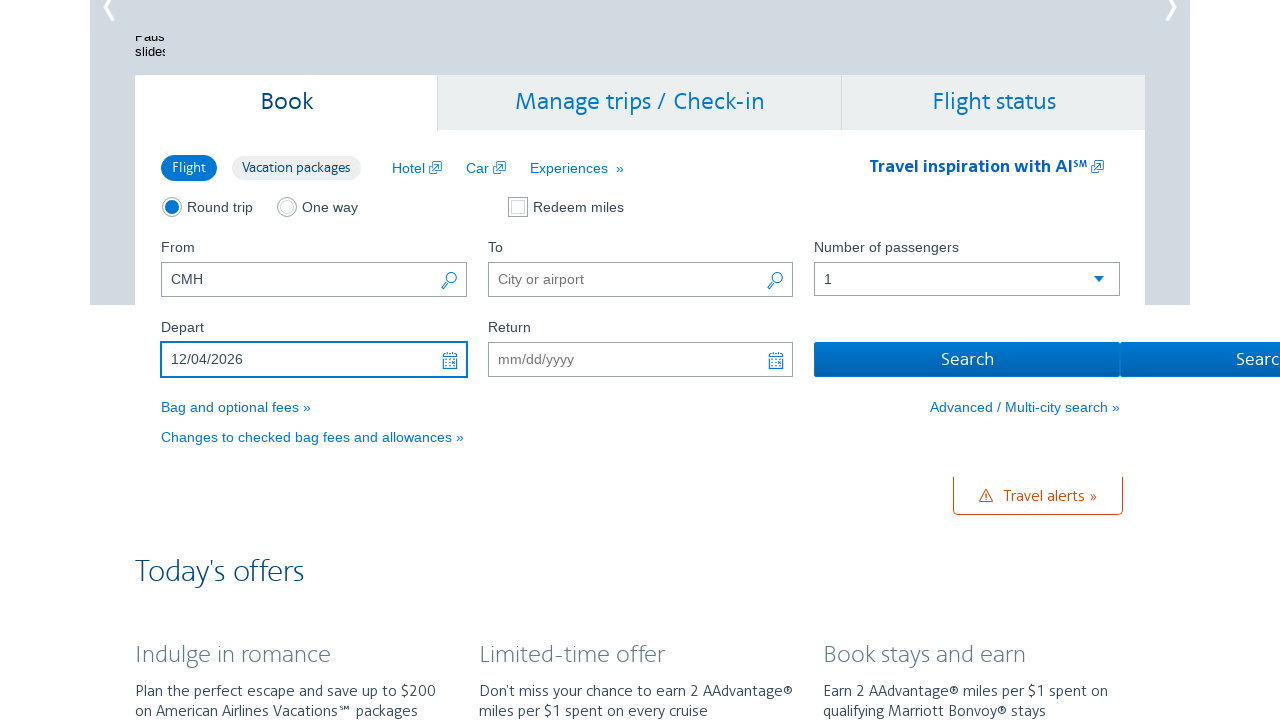